Tests checkbox selection by clicking through automation tool checkboxes on a practice form

Starting URL: https://www.techlistic.com/p/selenium-practice-form.html

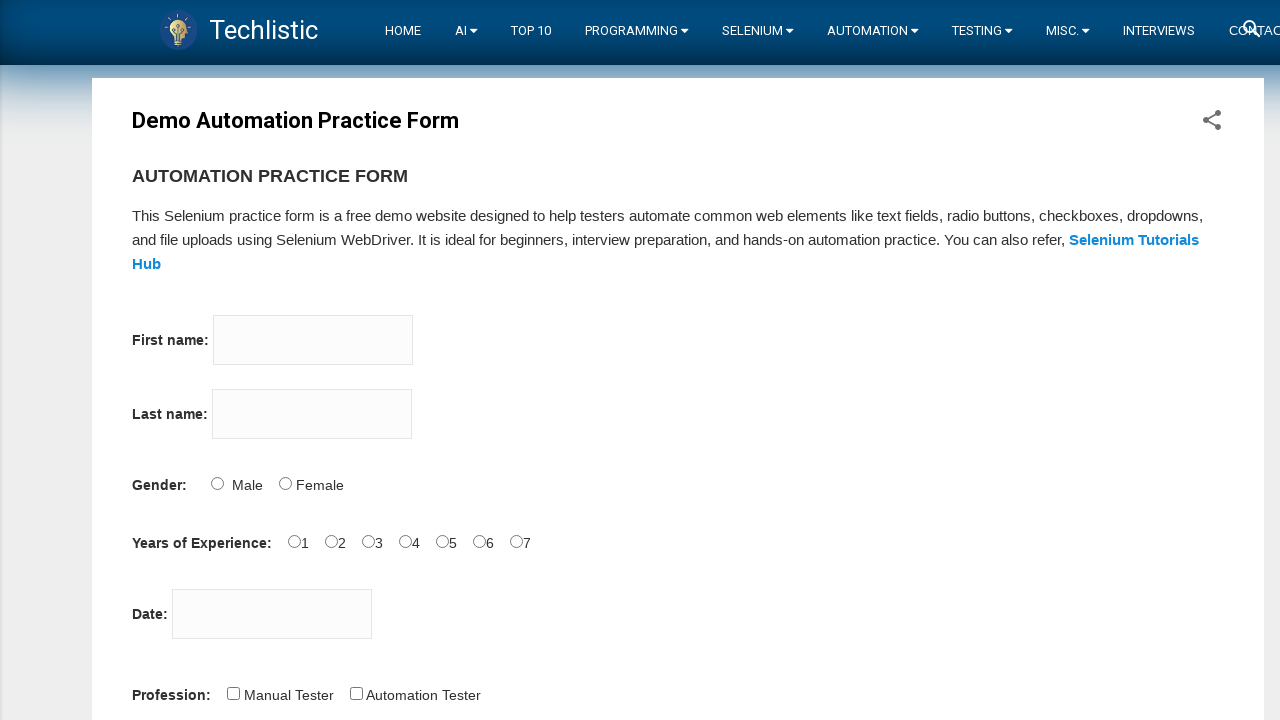

Scrolled down 800 pixels to view form elements
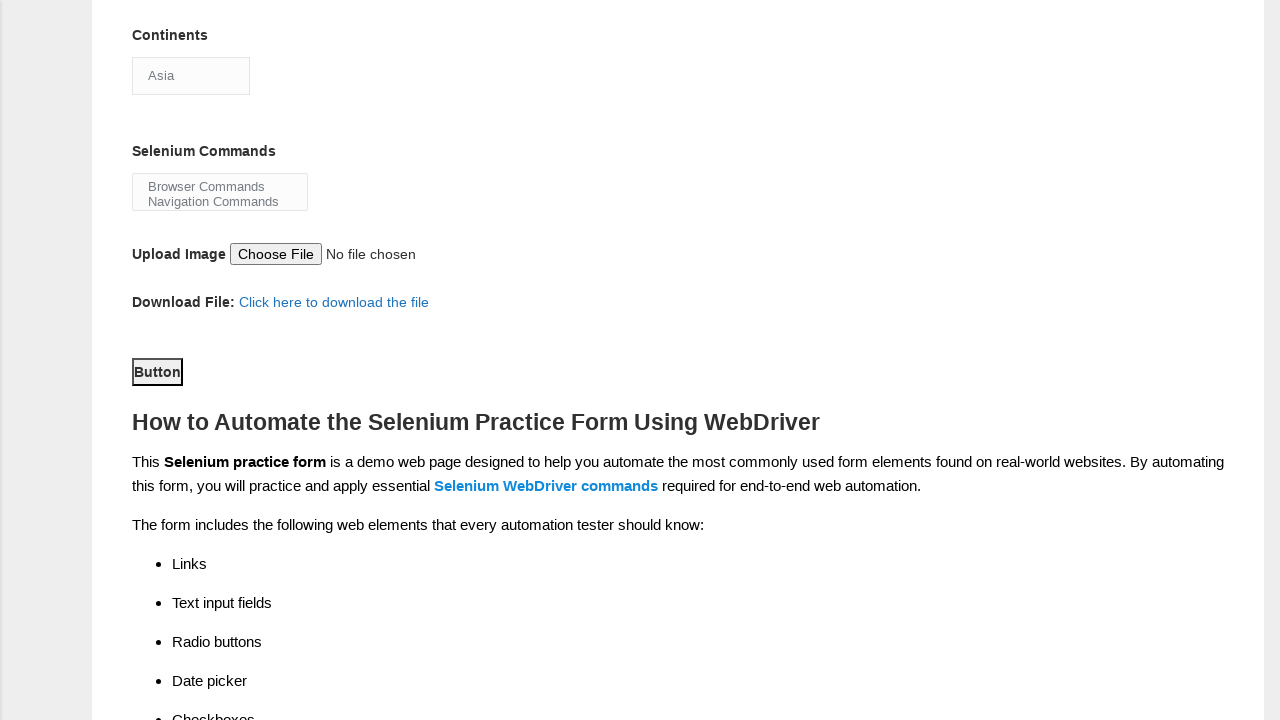

Located all tool checkboxes on the form
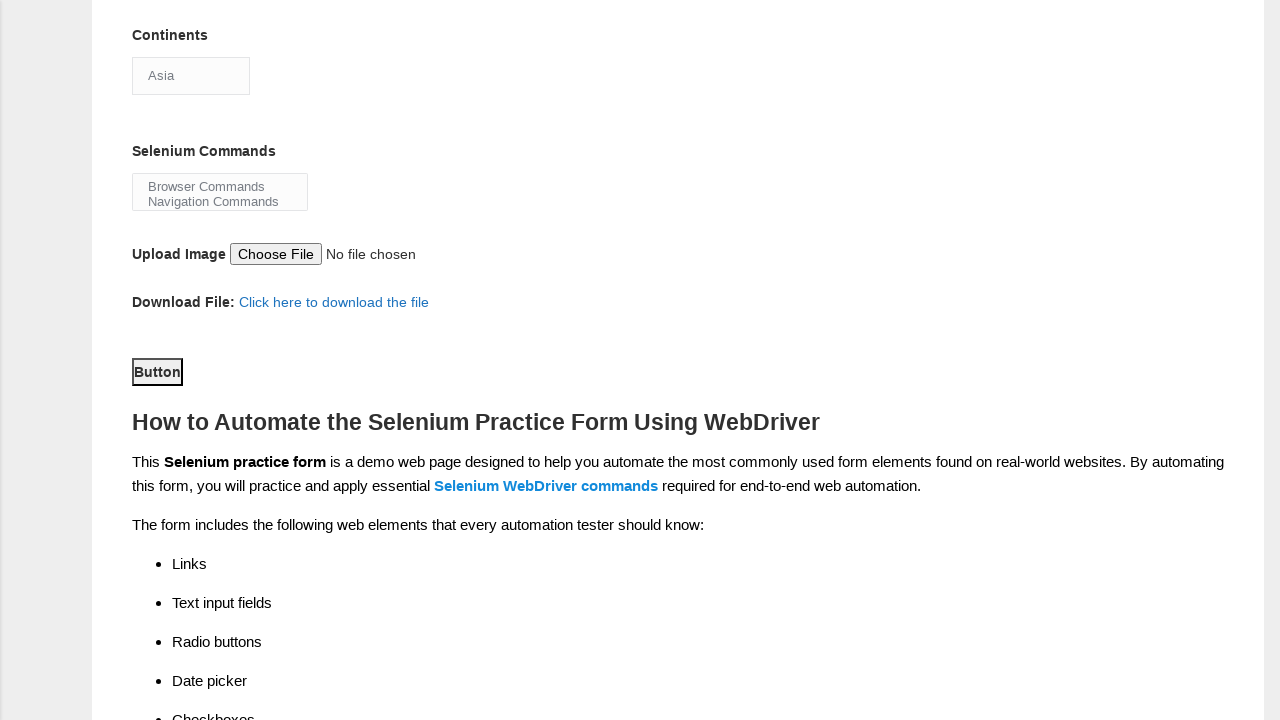

Found 3 tool checkboxes available for selection
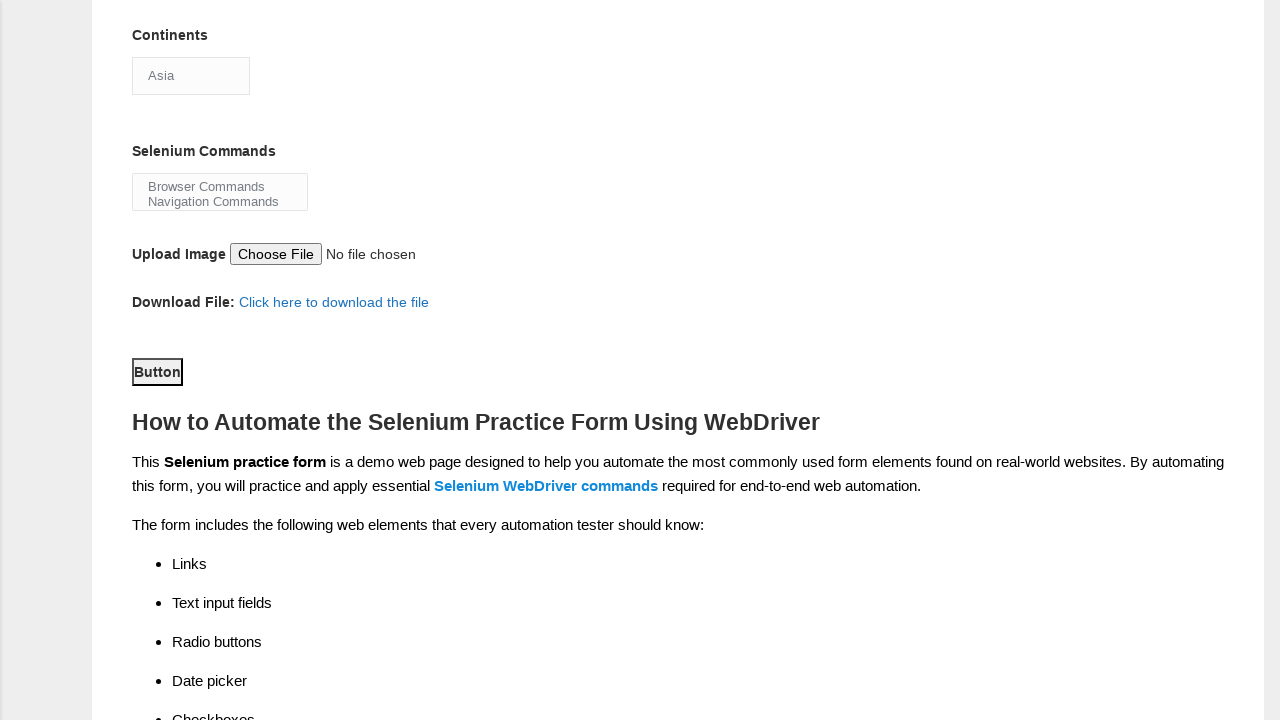

Clicked automation tool checkbox 1 of 2 at (281, 360) on input[type='checkbox'][name='tool'] >> nth=0
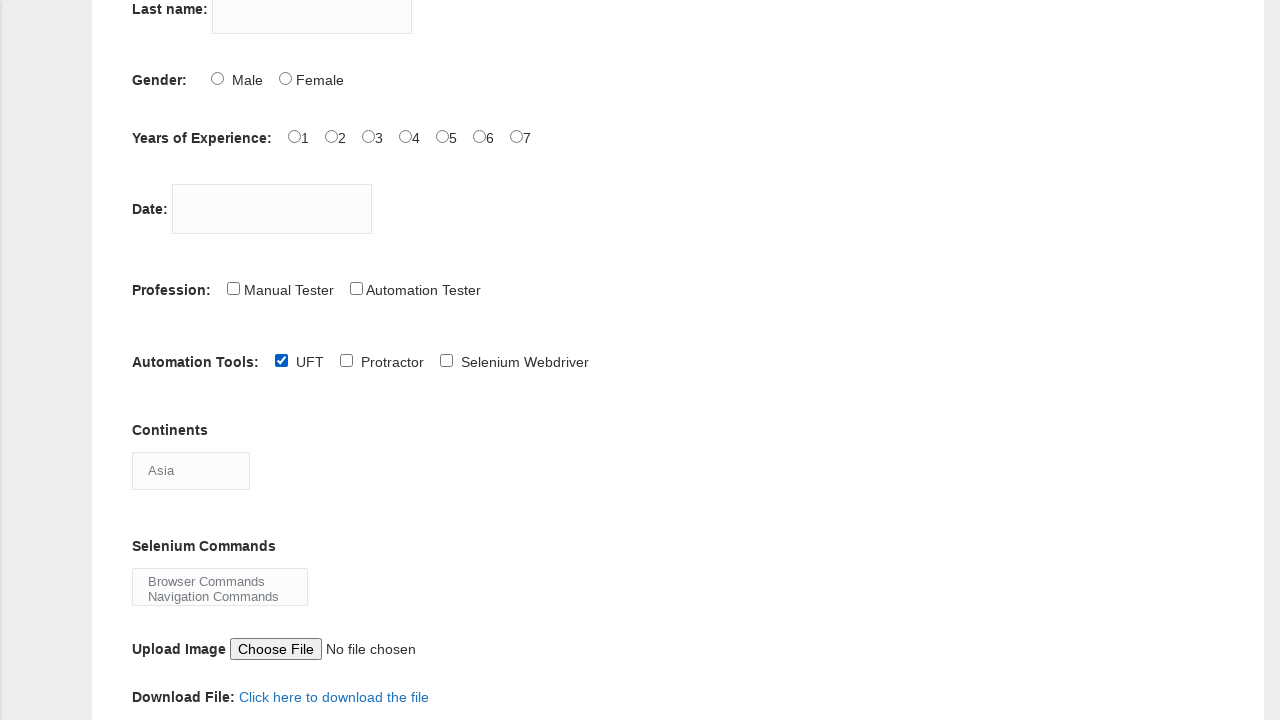

Clicked automation tool checkbox 2 of 2 at (346, 360) on input[type='checkbox'][name='tool'] >> nth=1
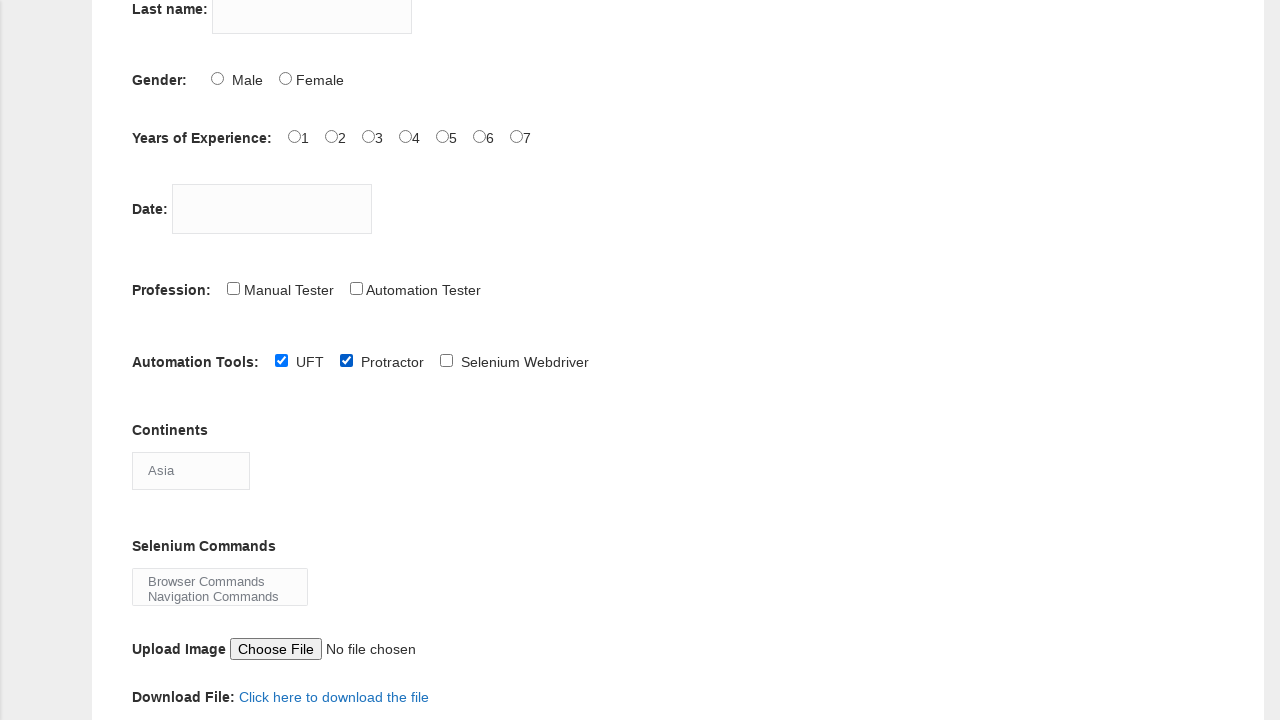

Clicked remaining unselected checkbox 3 at (446, 360) on input[type='checkbox'][name='tool'] >> nth=2
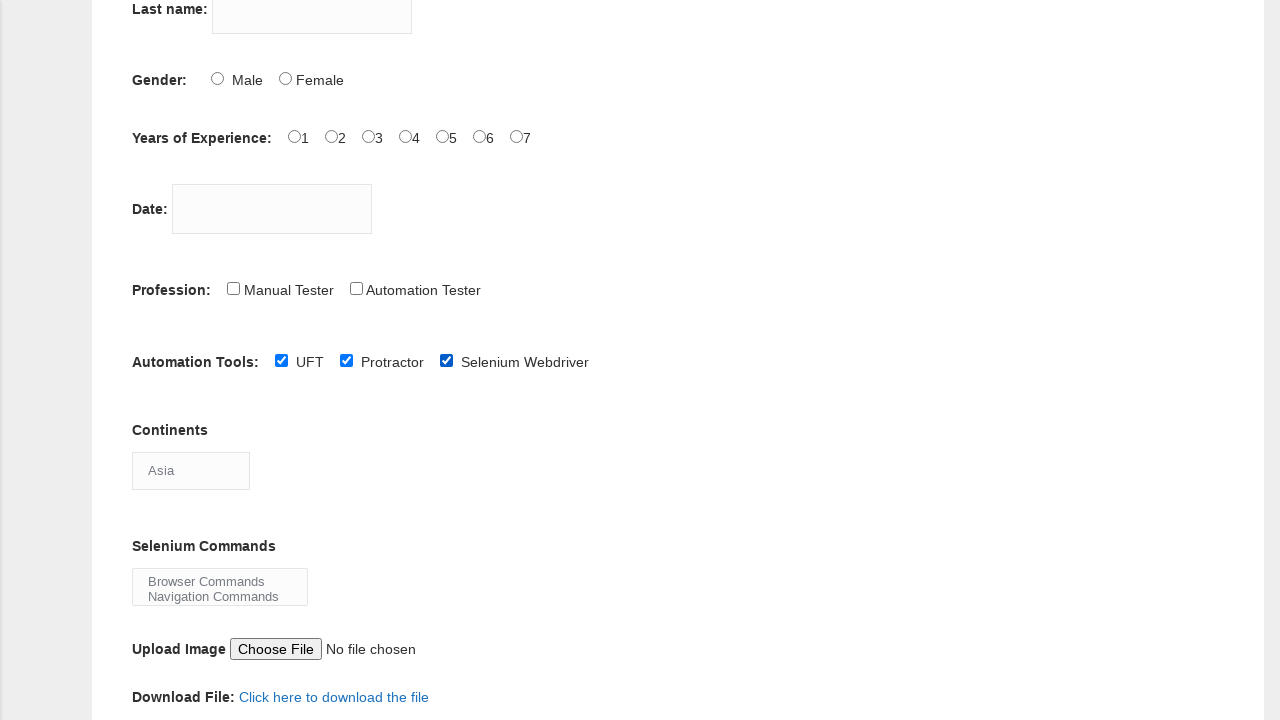

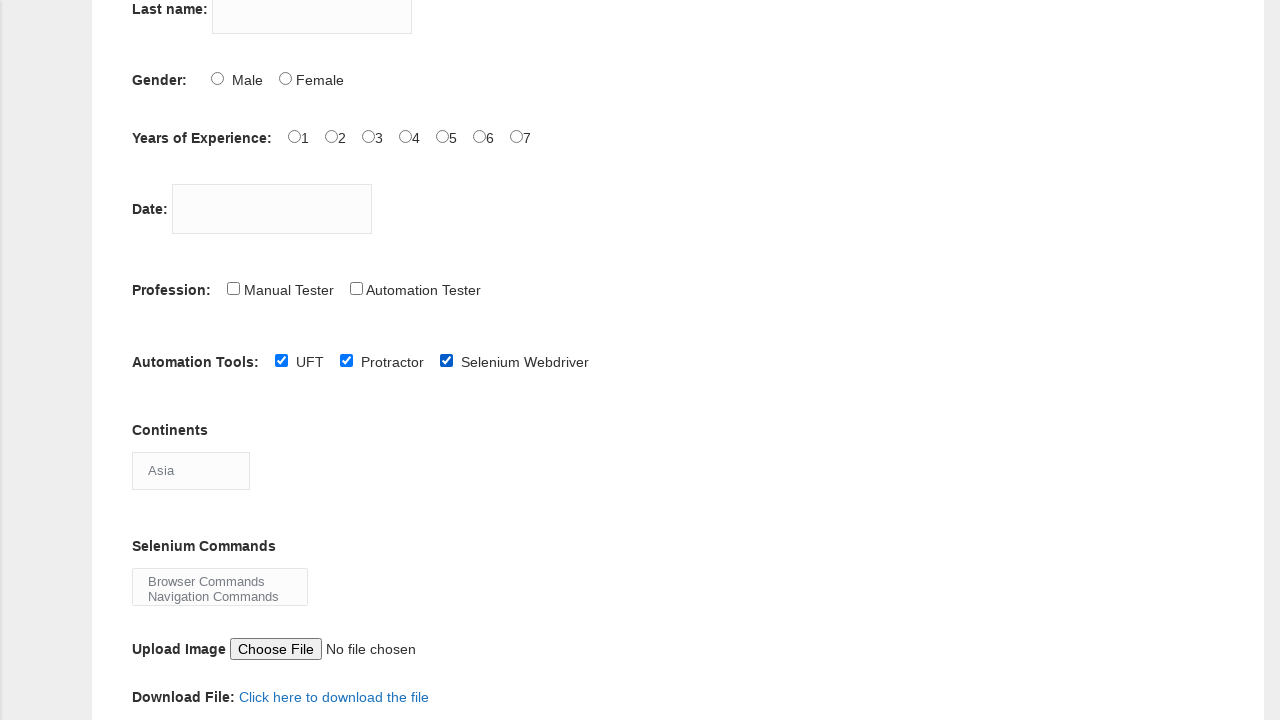